Tests JavaScript confirm dialog by clicking the second button, dismissing the alert (Cancel), and verifying the result message does not contain "successfuly"

Starting URL: https://the-internet.herokuapp.com/javascript_alerts

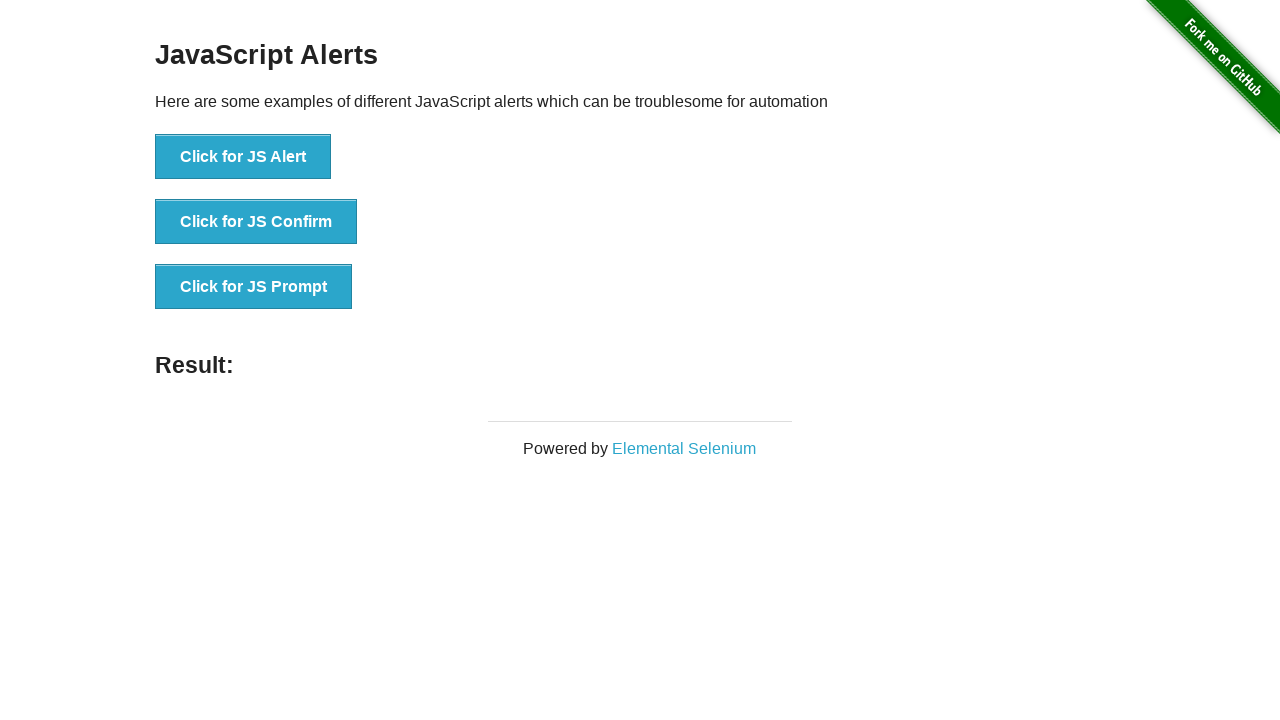

Set up dialog handler to dismiss the alert
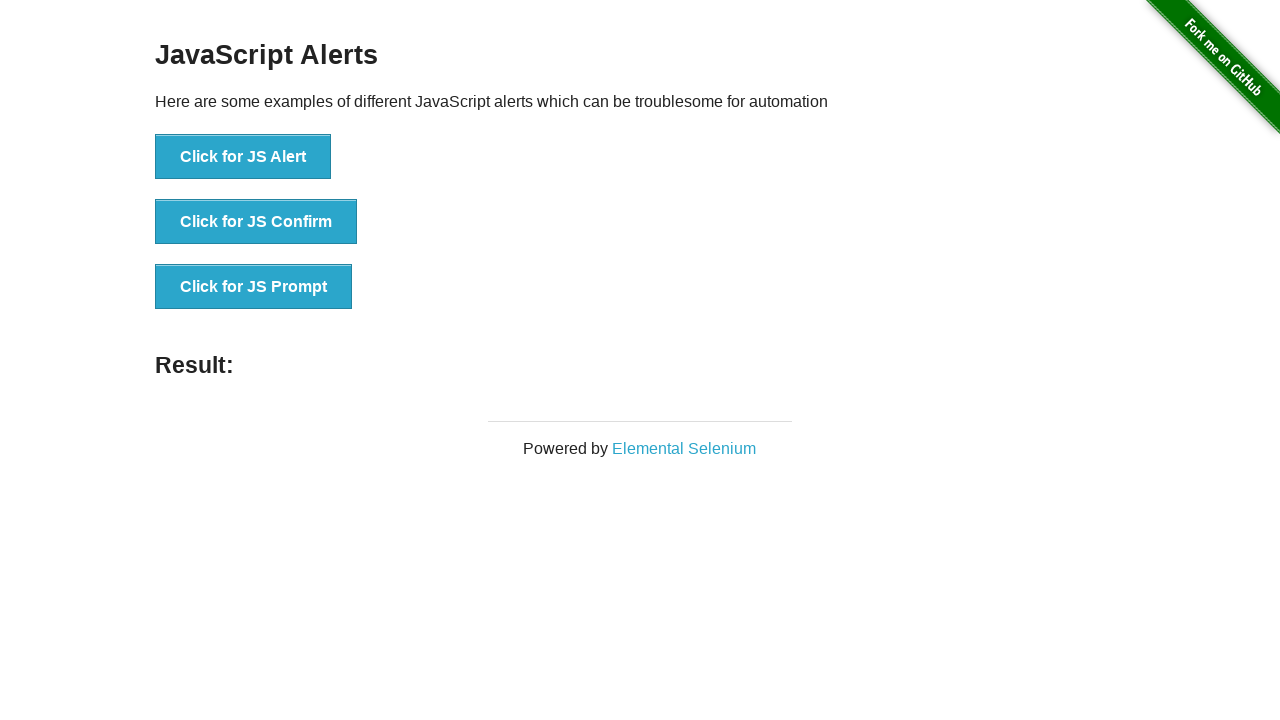

Clicked the 'Click for JS Confirm' button to trigger JavaScript confirm dialog at (256, 222) on xpath=//*[text()='Click for JS Confirm']
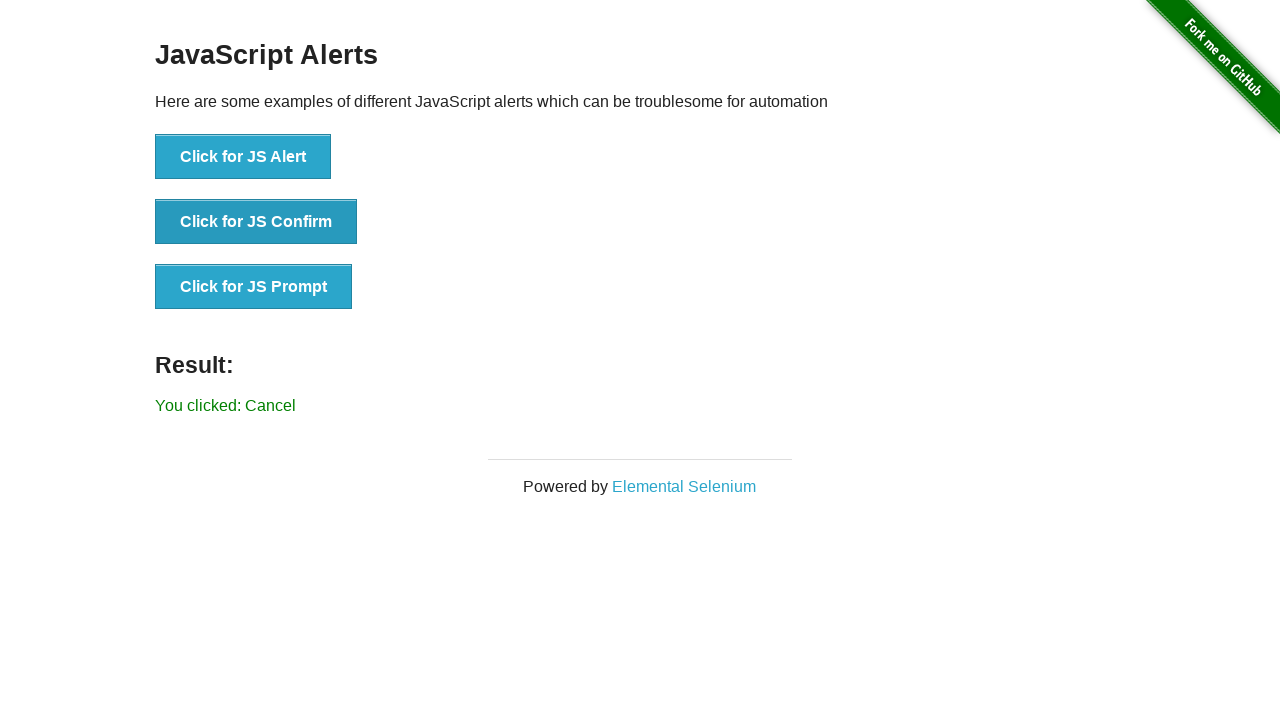

Waited for result message to appear
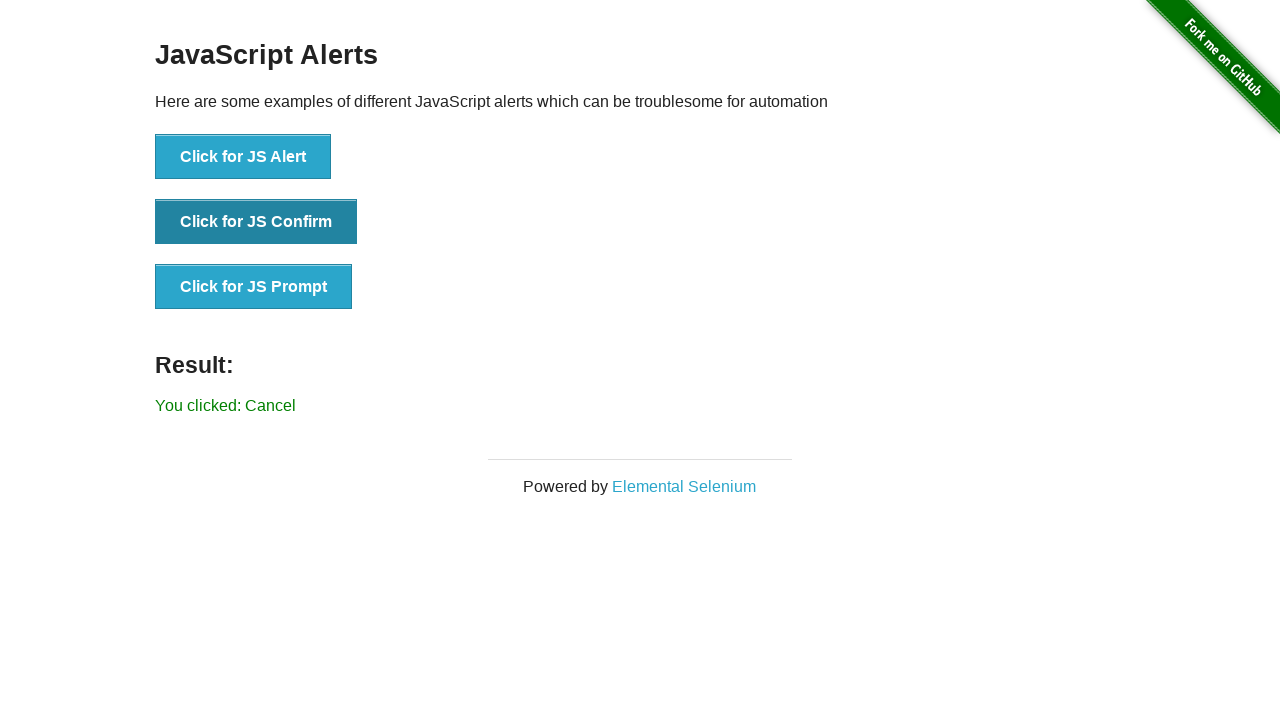

Retrieved result message text
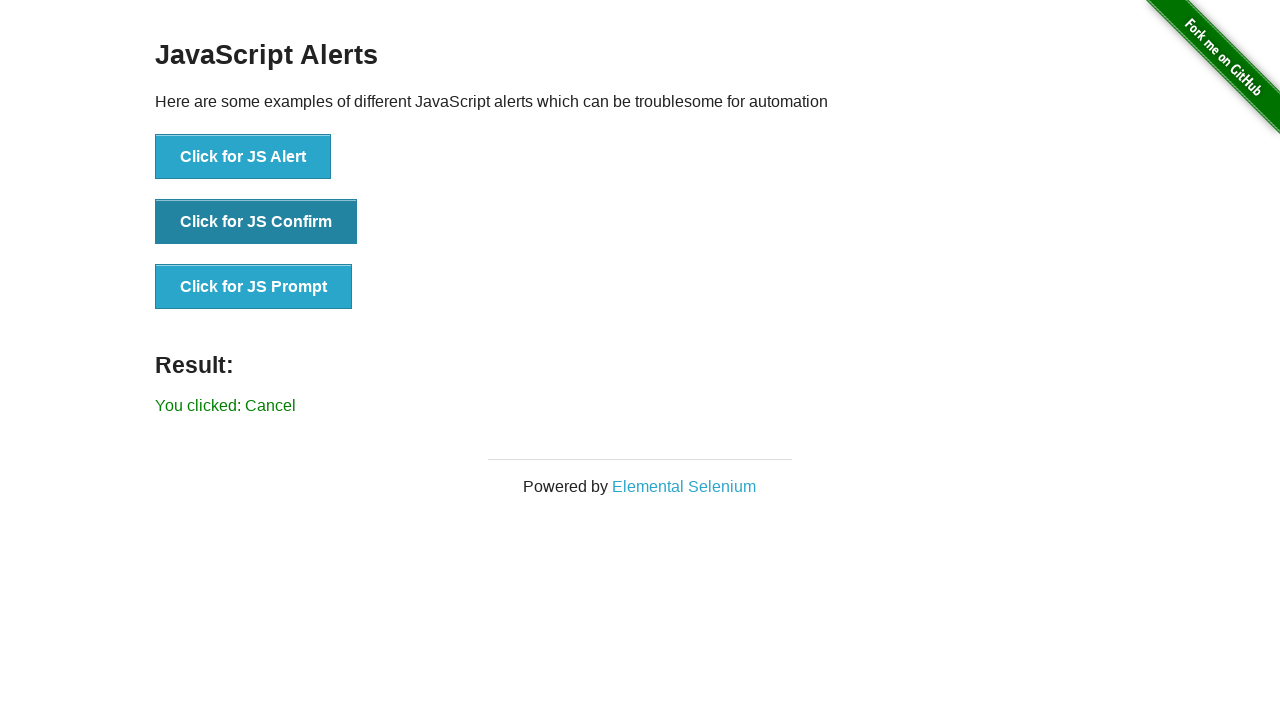

Verified result message does not contain 'successfuly' - alert was successfully dismissed
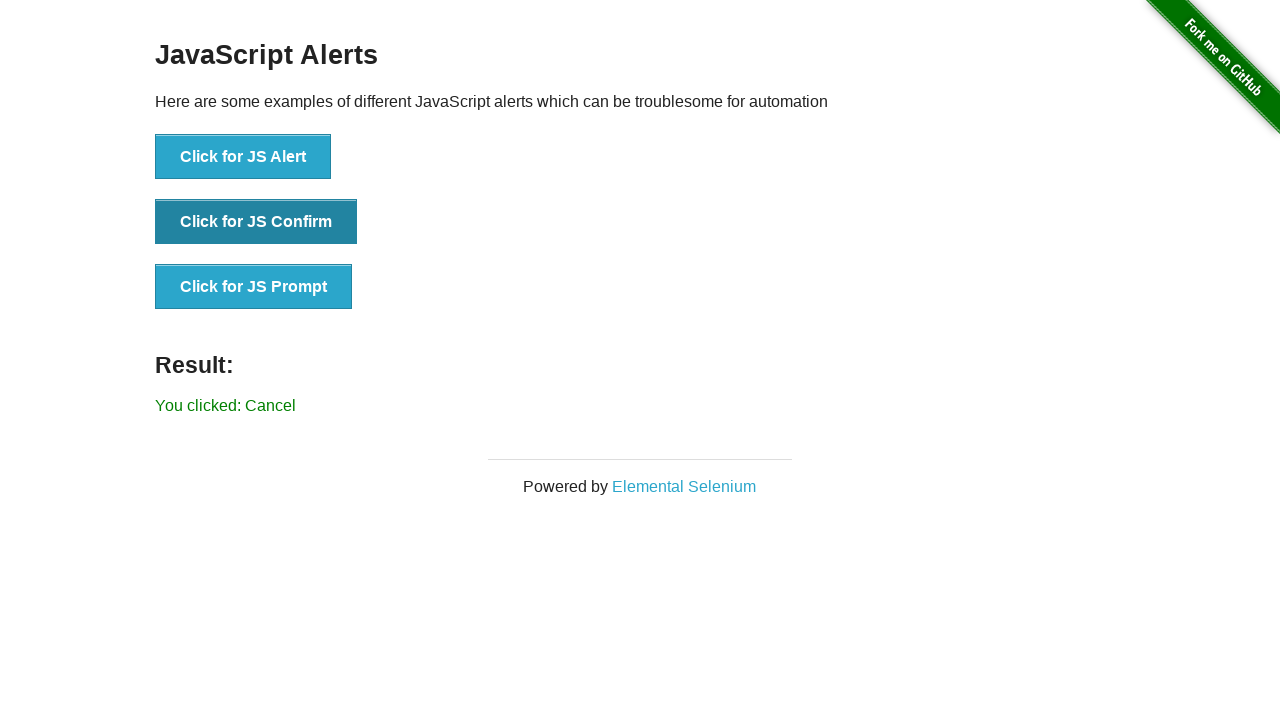

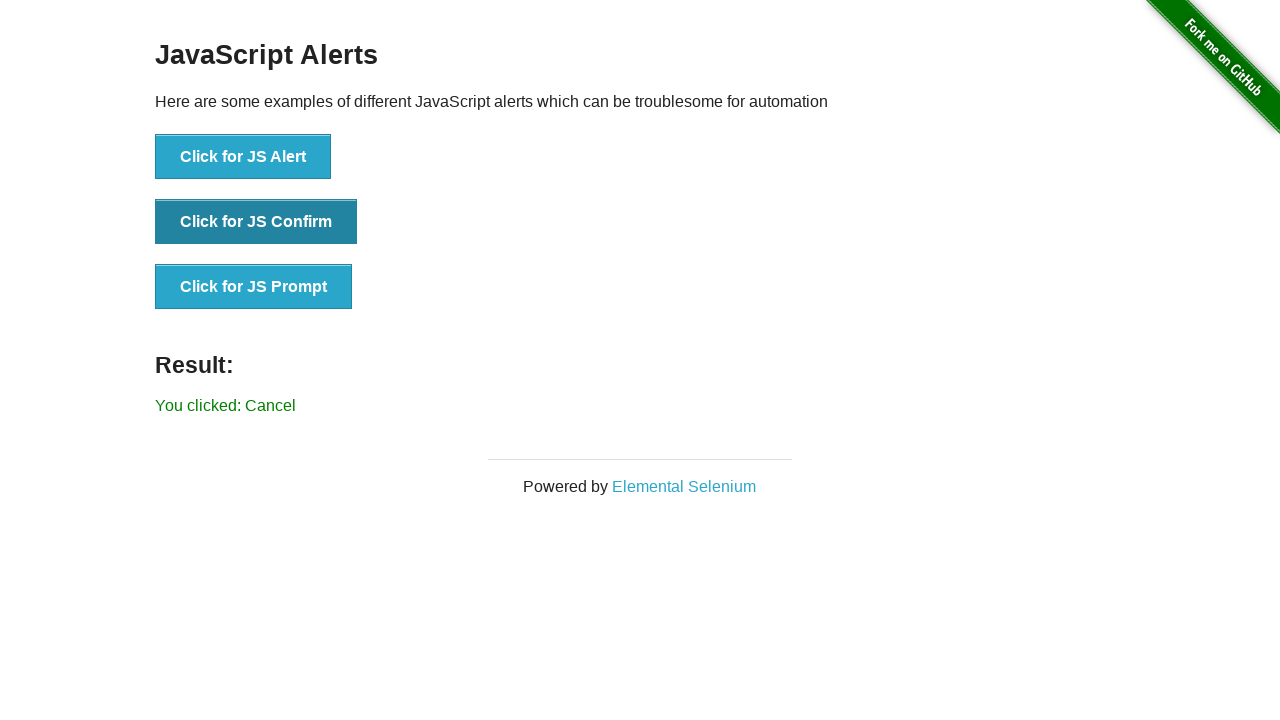